Tests filling multiple form input fields on a CSS selector practice page using various CSS selector strategies including ID, class, name, and attribute selectors.

Starting URL: https://syntaxprojects.com/cssSelector.php

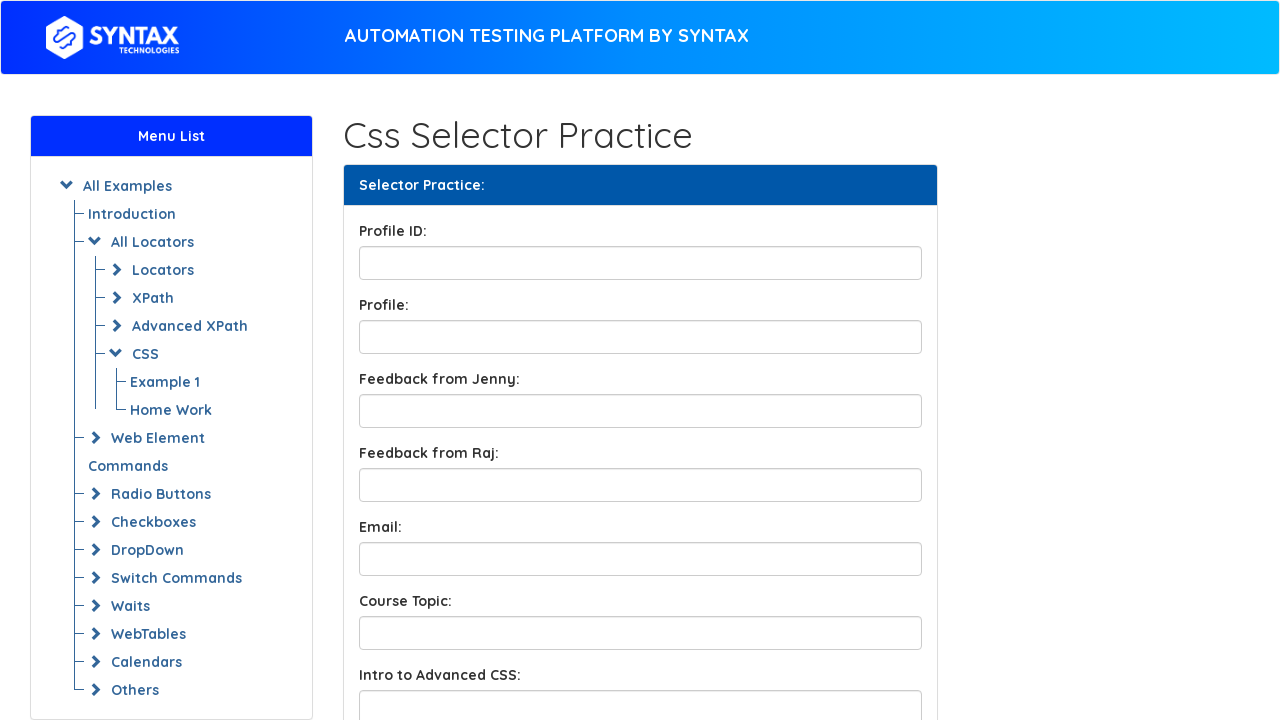

Filled profile ID input box with 'Banana' using ID selector on input[id='profileID']
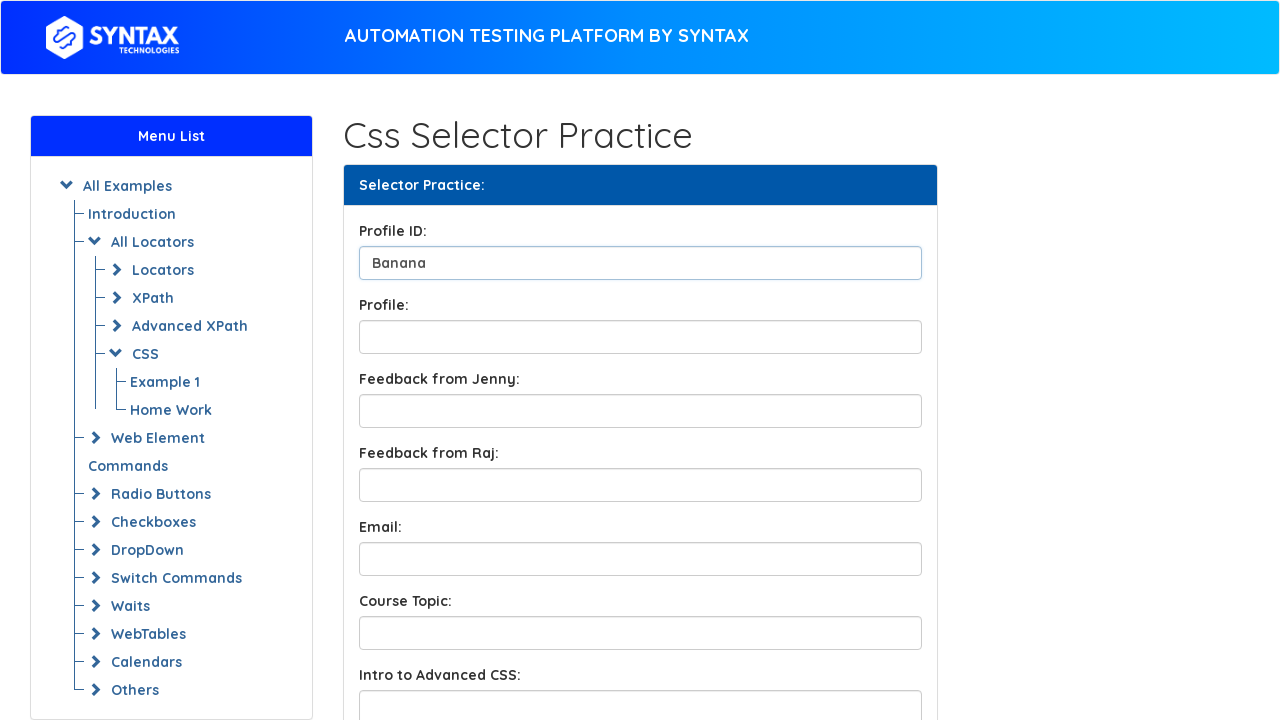

Filled profile box input with 'Hello' using ID selector shorthand on input#profileBox
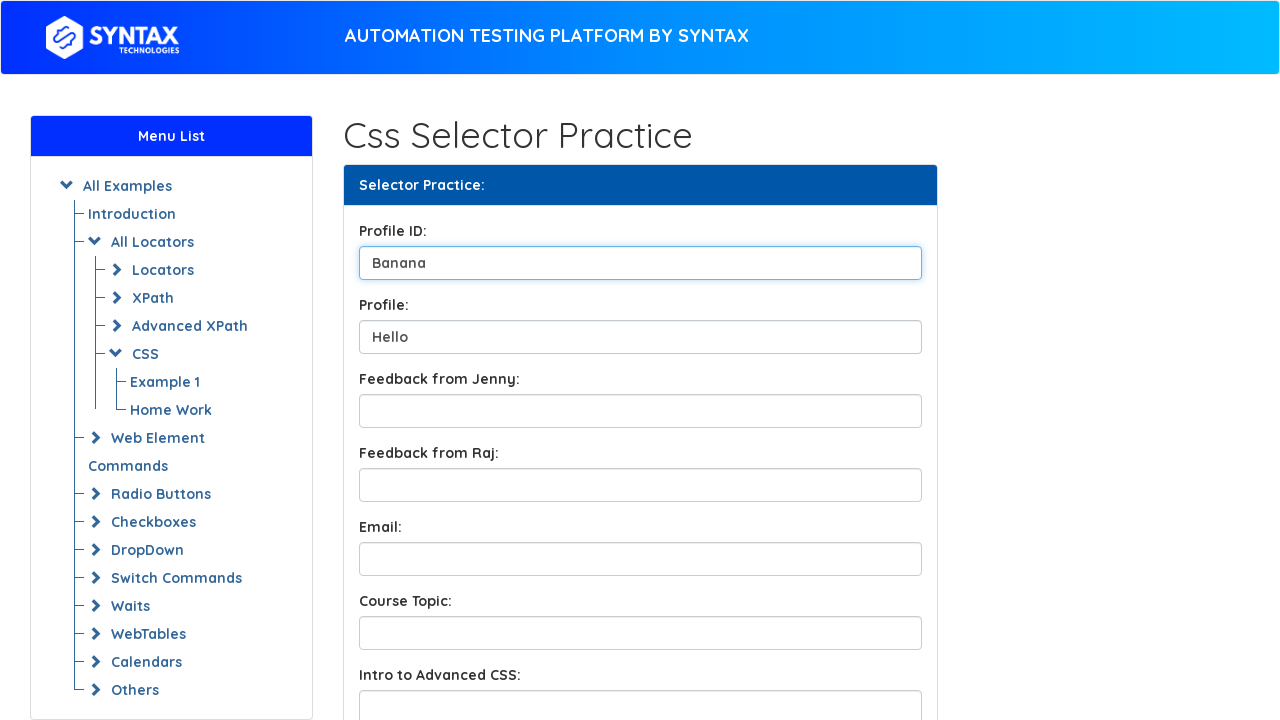

Filled feedback box 1 with 'very good' using class selector on input.form-control.feedbackBox1
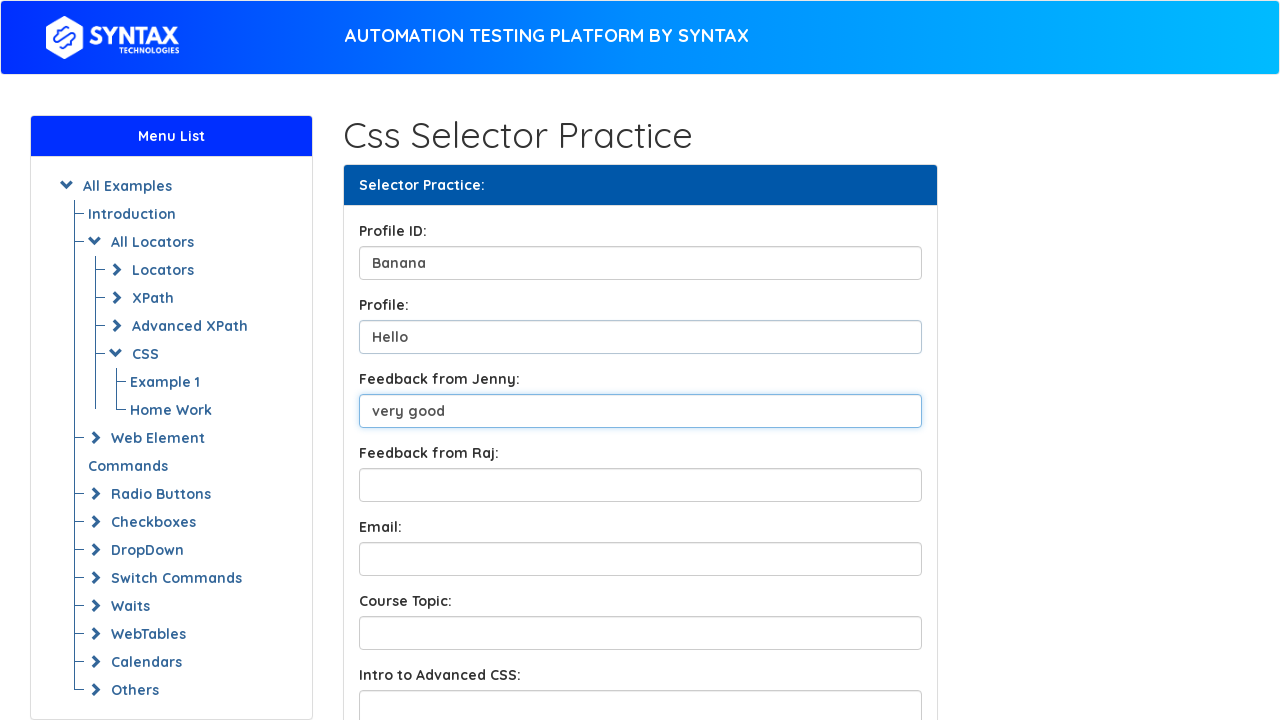

Filled feedback box 2 with 'omg' using class selector on input.form-control.feedbackBox2
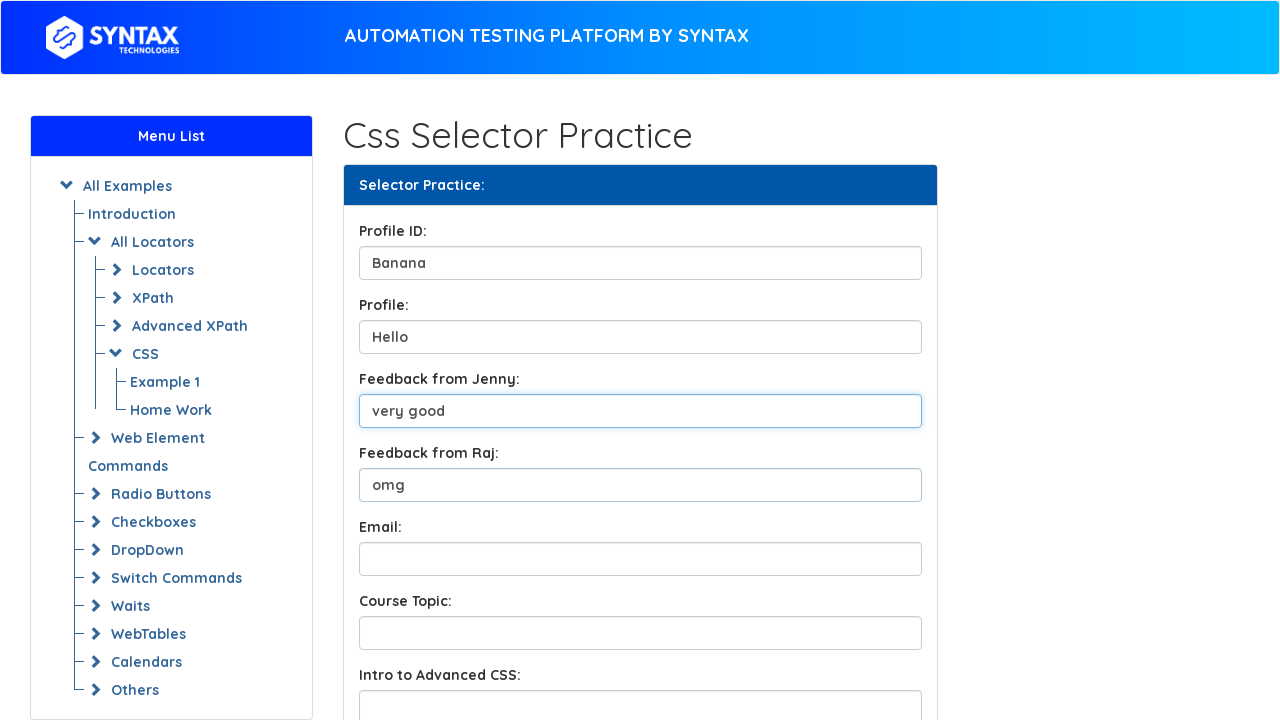

Filled email field with 'abla@gmail.com' using name attribute selector on input[name='email']
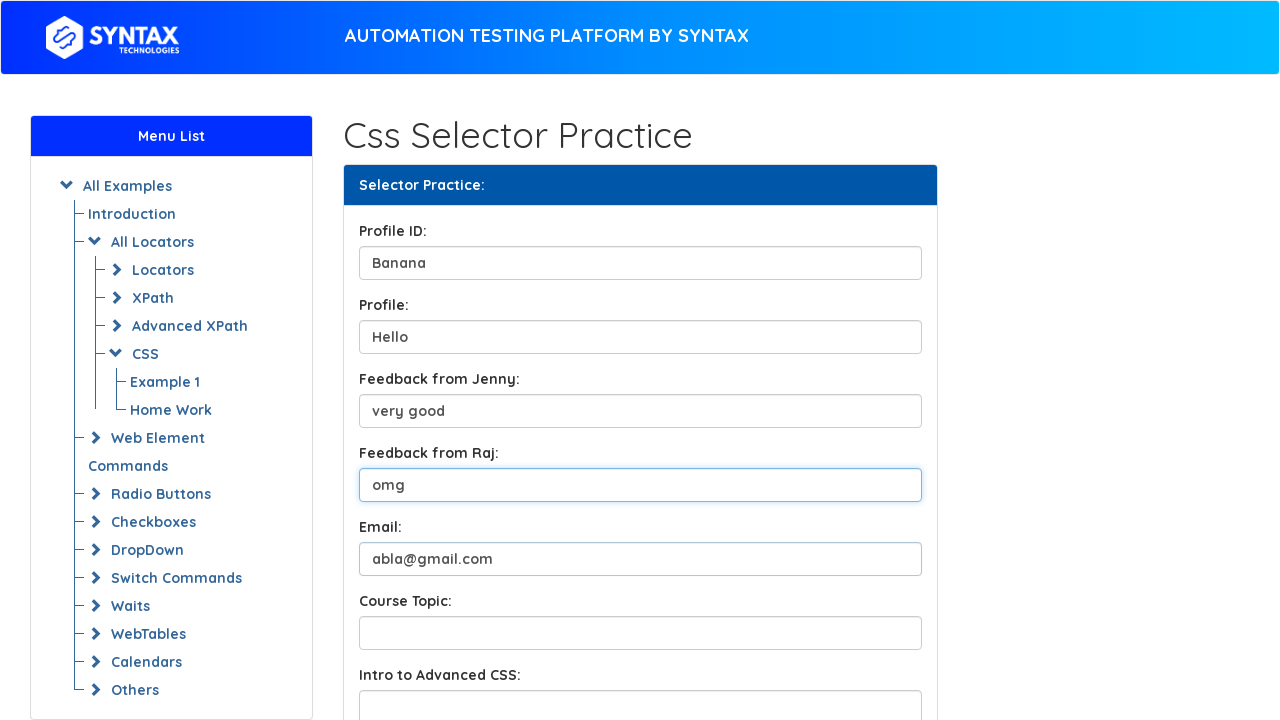

Filled course topic field with 'selenium' using substring match selector on input[name*='contentInput']
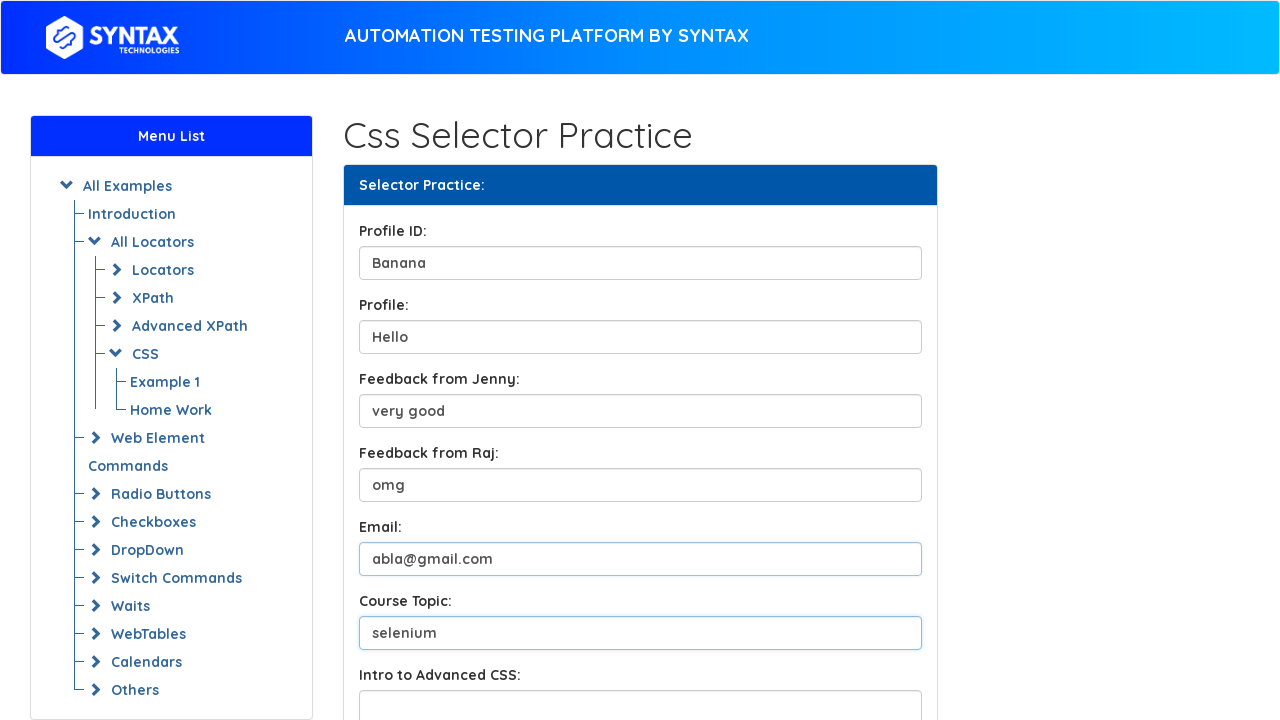

Filled intro field with 'selenium' using starts-with selector on input[name^='IntroInput']
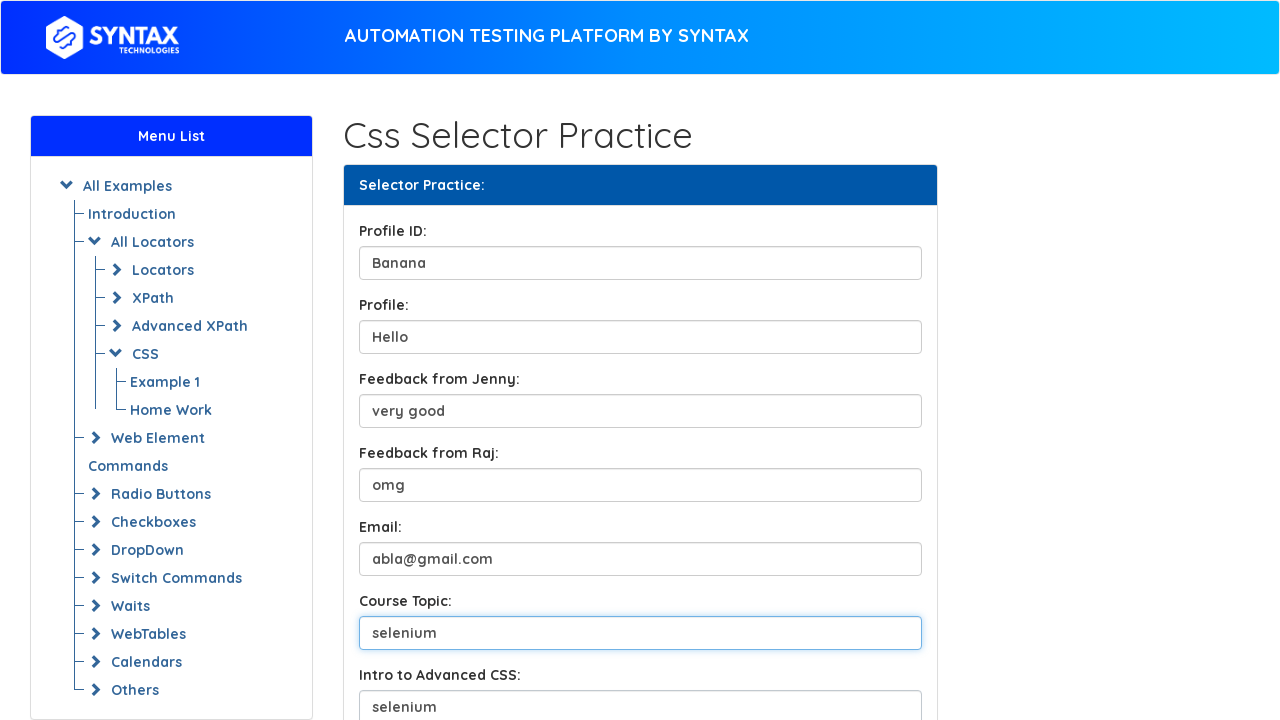

Filled conclusion field with 'selenium' using ends-with selector on input[name$='Input']
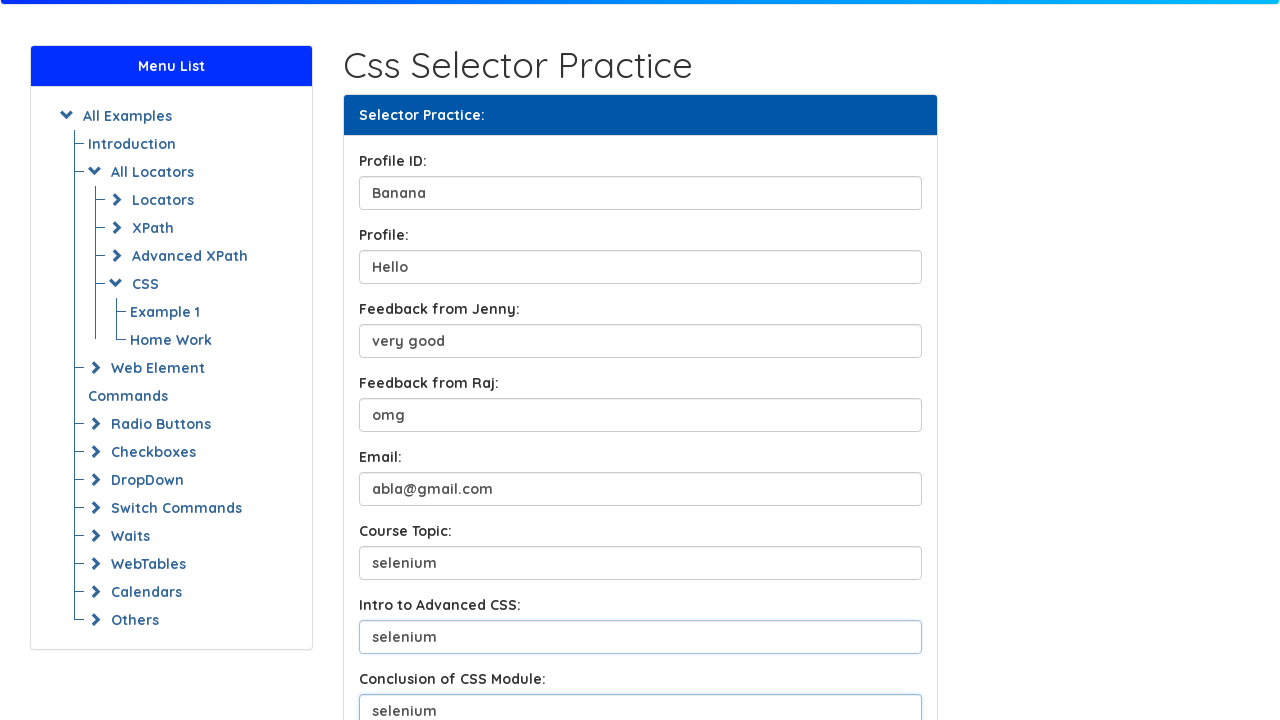

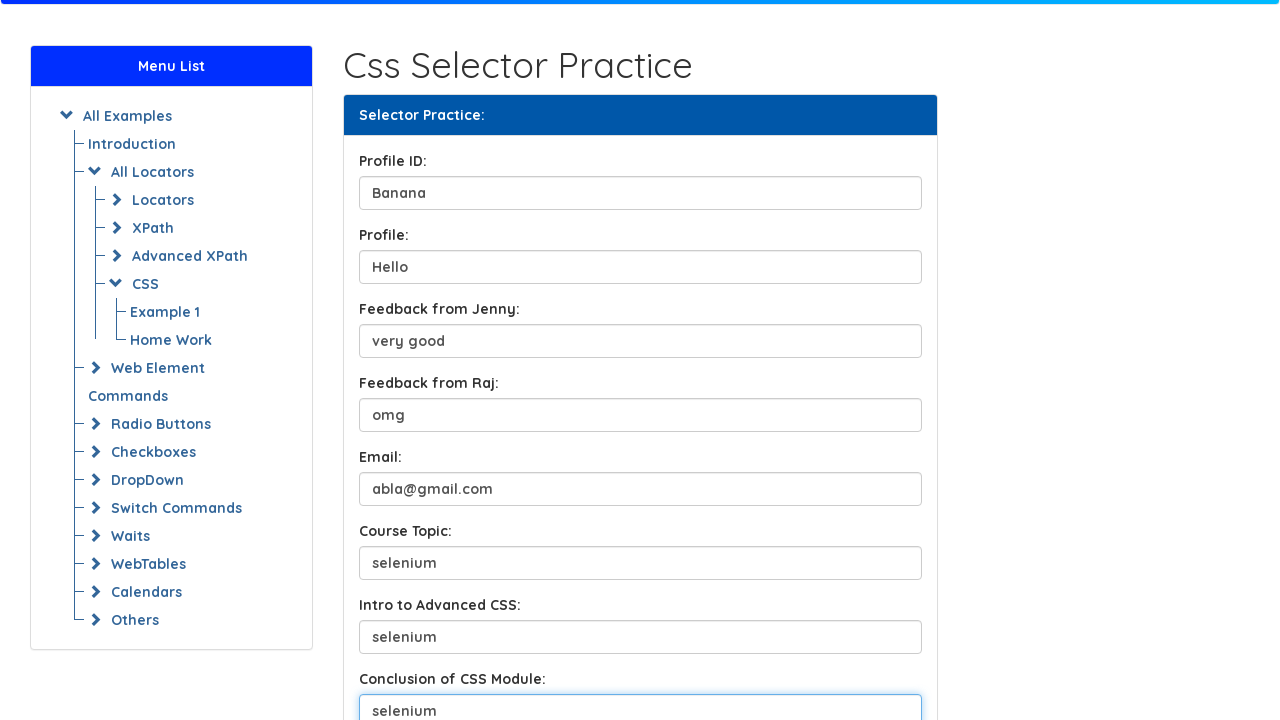